Tests auto-dismissing an alert by clicking the Show button on the alert demo page

Starting URL: https://www.leafground.com/alert.xhtml

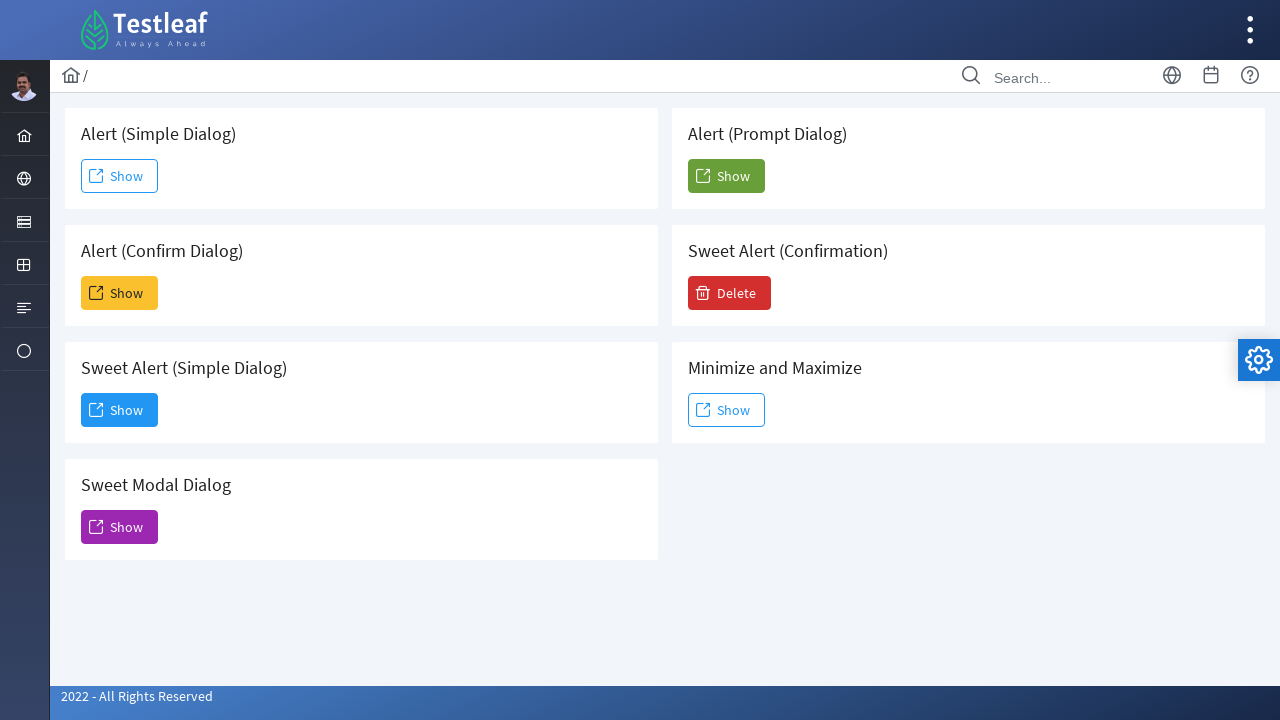

Navigated to alert demo page
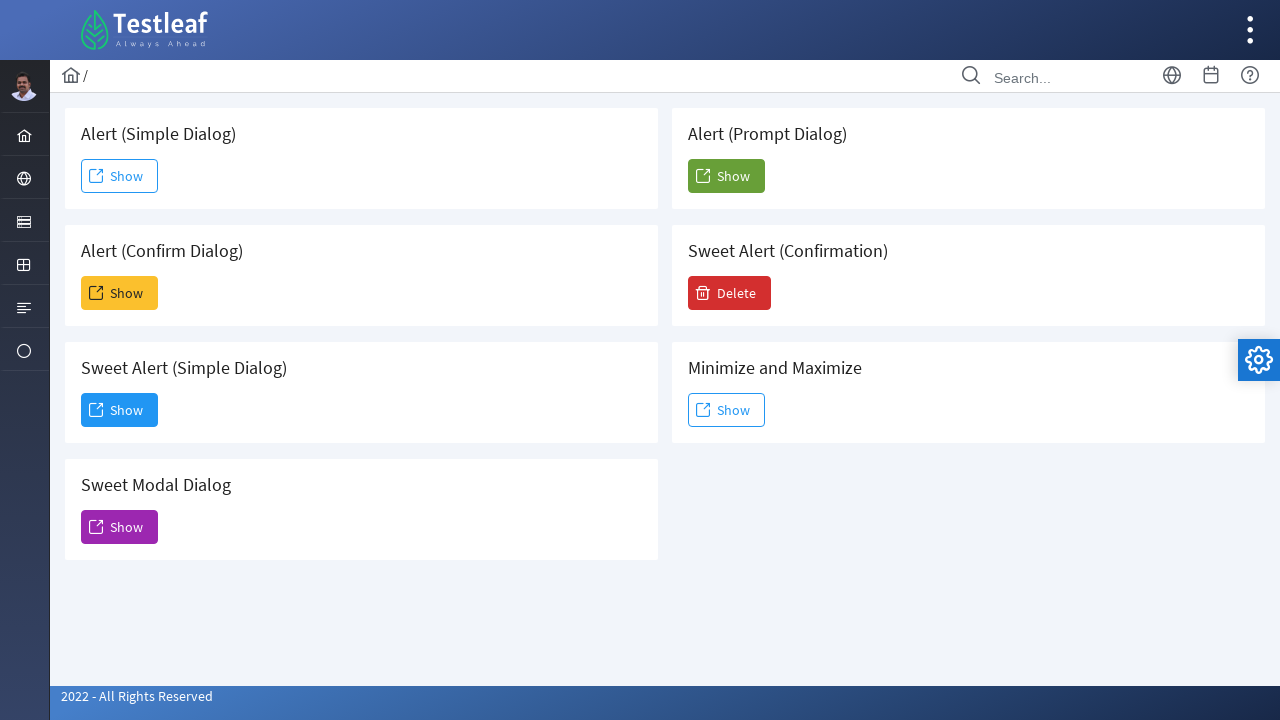

Clicked the second Show button to trigger alert at (120, 293) on xpath=//span[text()='Show'] >> nth=1
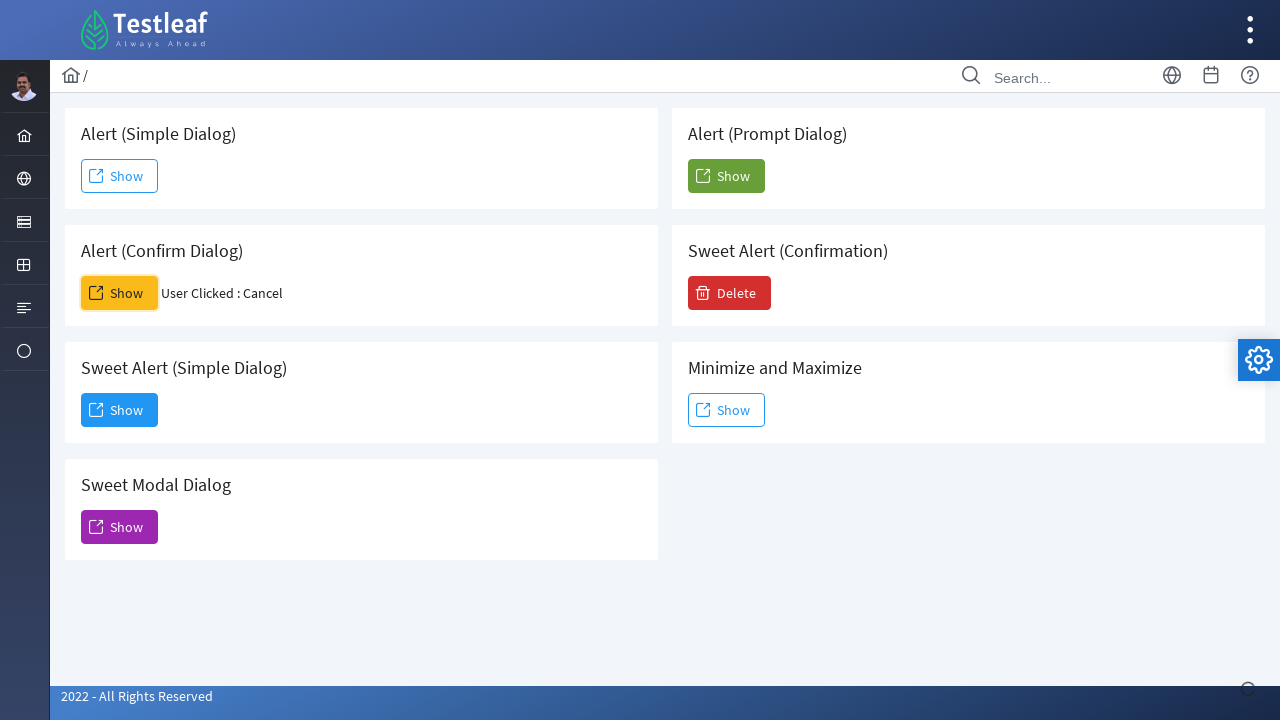

Waited 2 seconds for alert processing
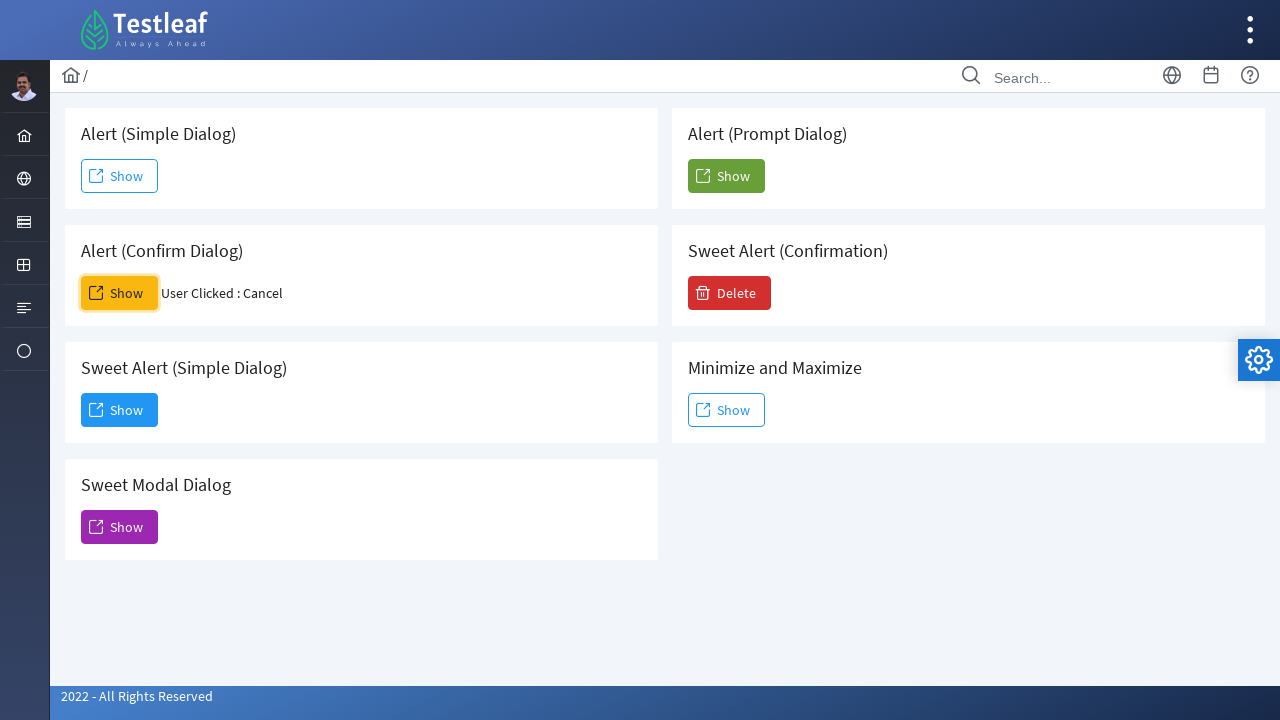

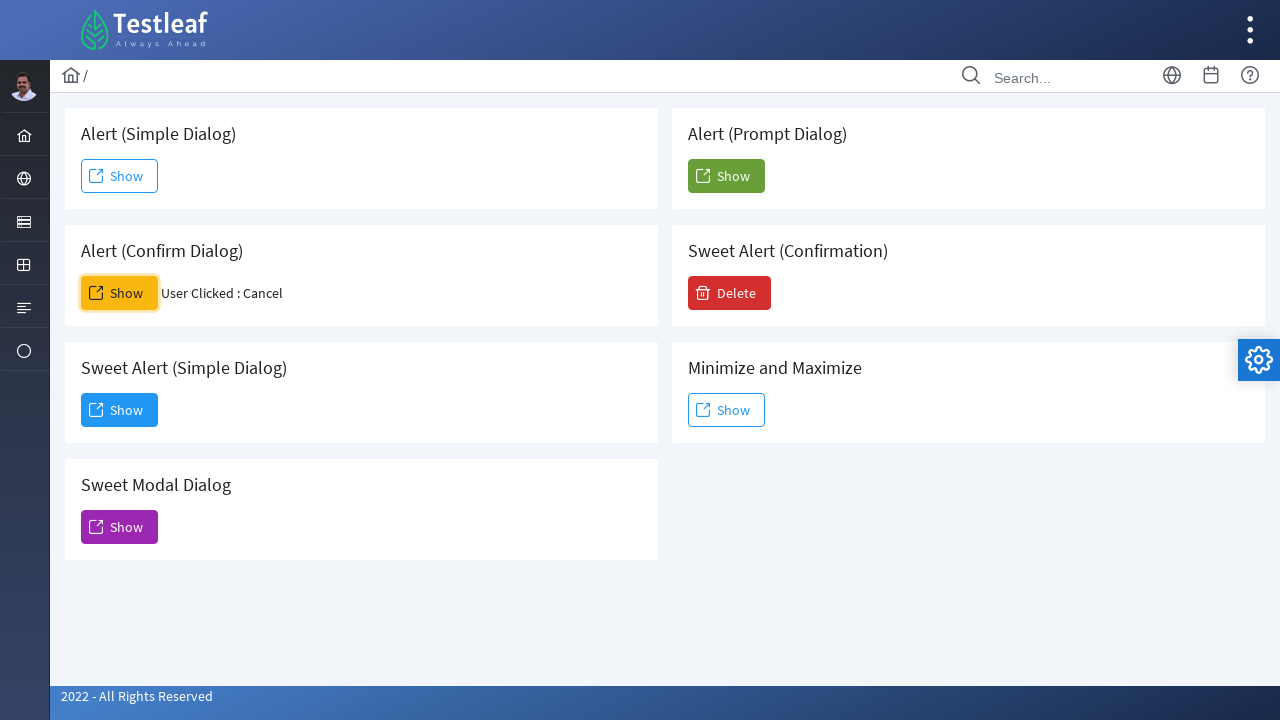